Tests various browser automation features including radio buttons, dropdown selection, checkboxes, window/tab handling, alerts, table data extraction, and mouse hover actions on a practice automation website

Starting URL: https://rahulshettyacademy.com/AutomationPractice/

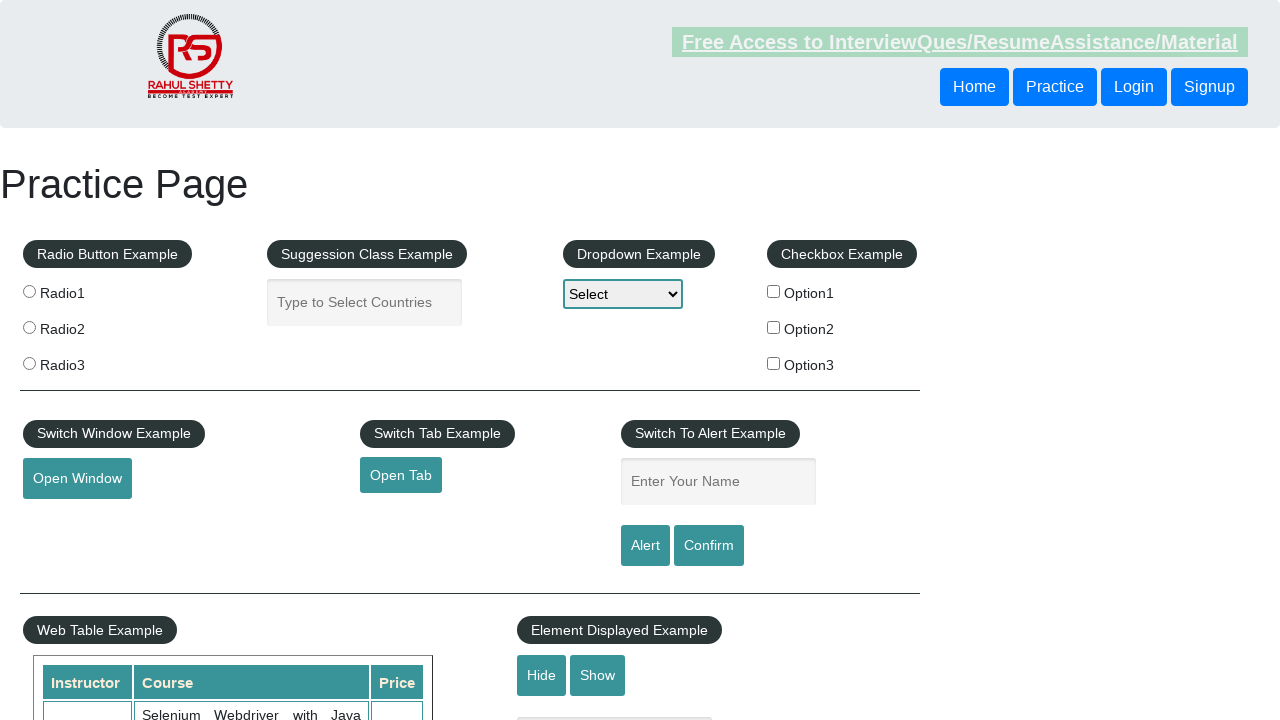

Clicked a radio button at (29, 291) on [class='radioButton'] >> nth=0
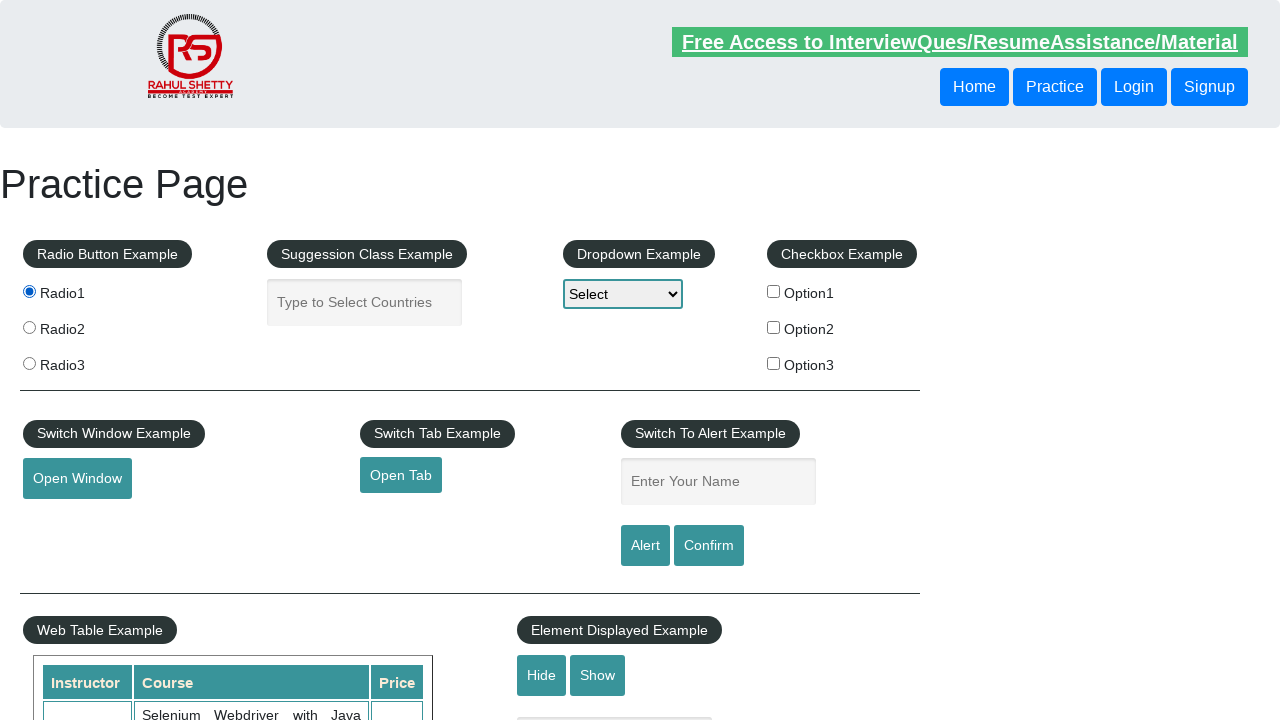

Clicked a radio button at (29, 327) on [class='radioButton'] >> nth=1
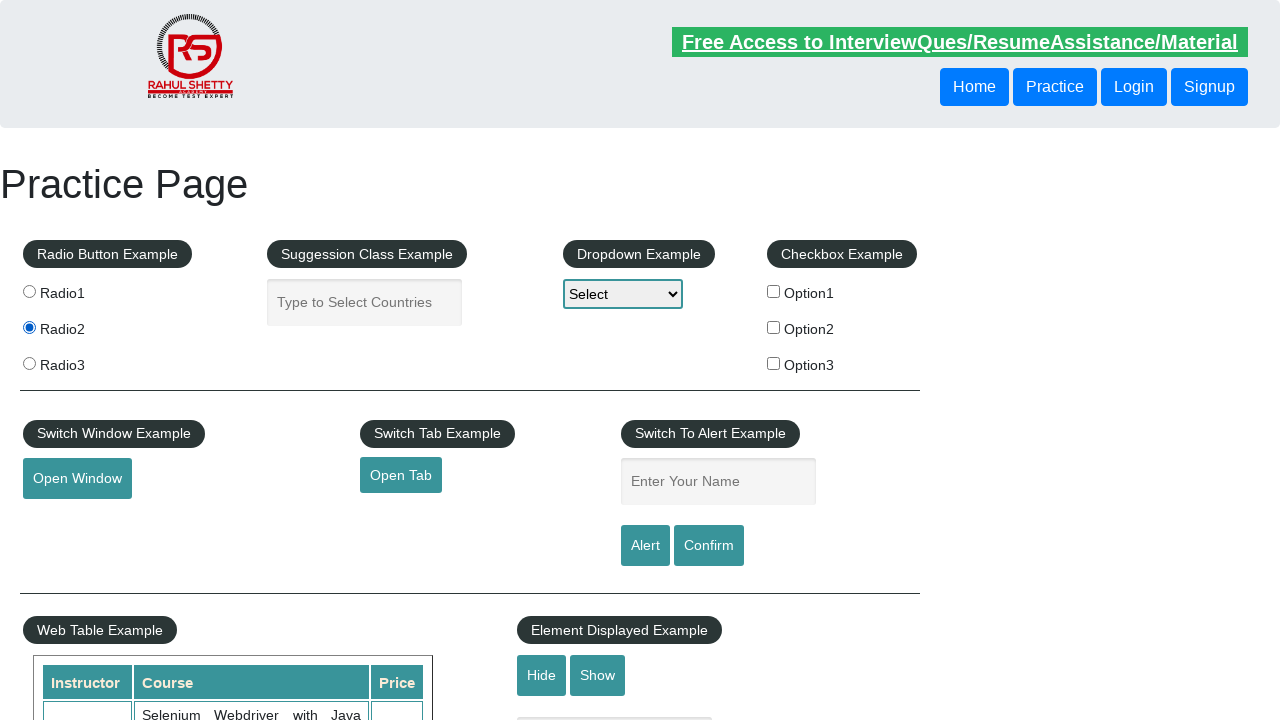

Clicked a radio button at (29, 363) on [class='radioButton'] >> nth=2
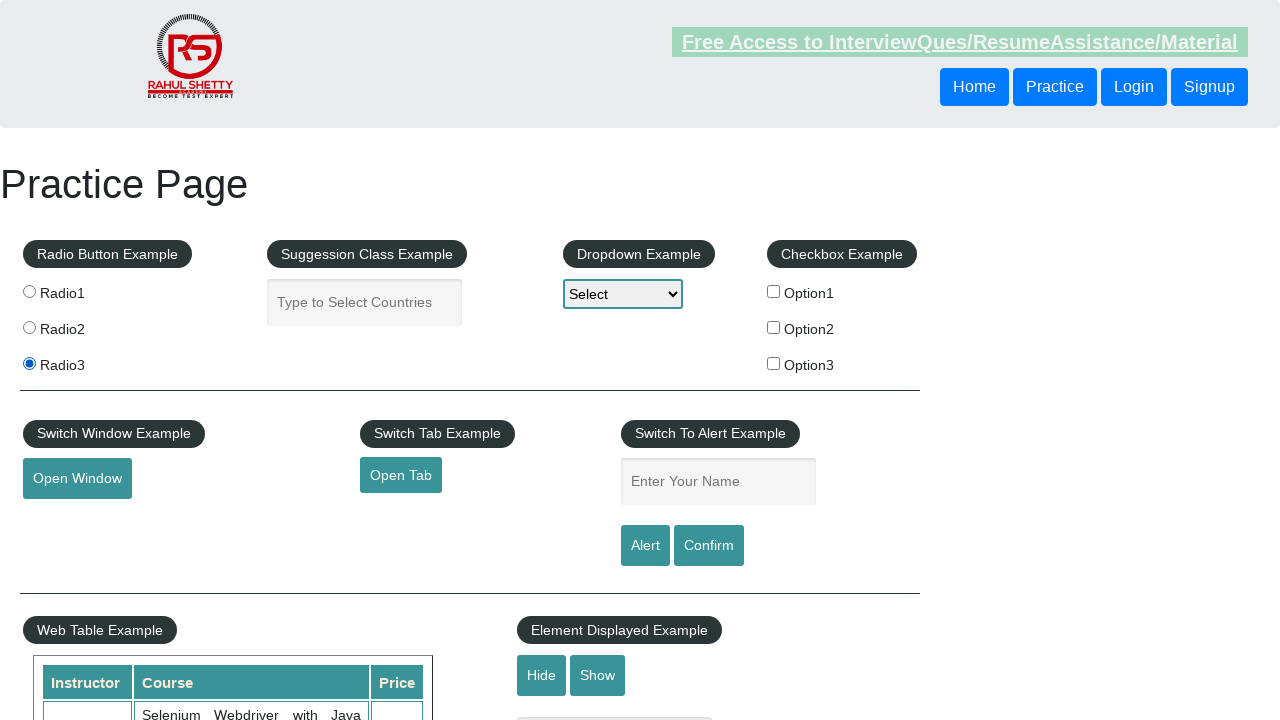

Filled country autocomplete field with 'India' on [placeholder='Type to Select Countries']
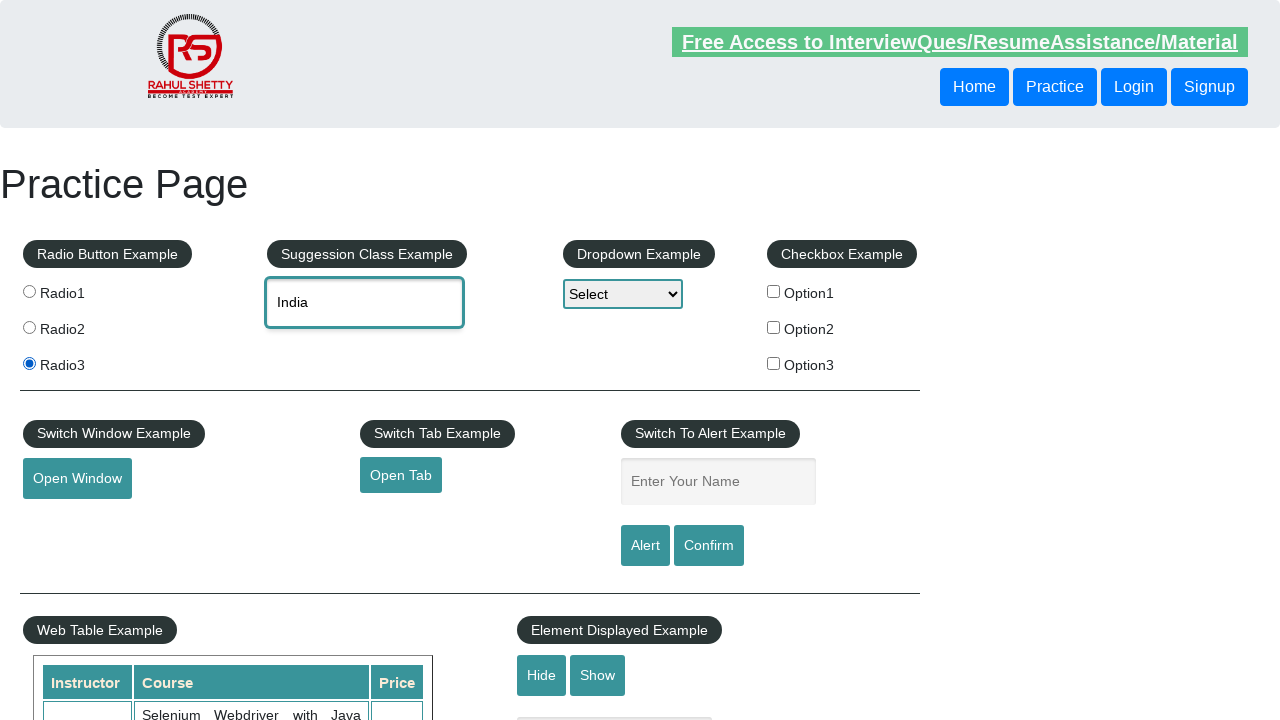

Selected India from the country dropdown at (382, 372) on (//div[@class='ui-menu-item-wrapper'])[2]
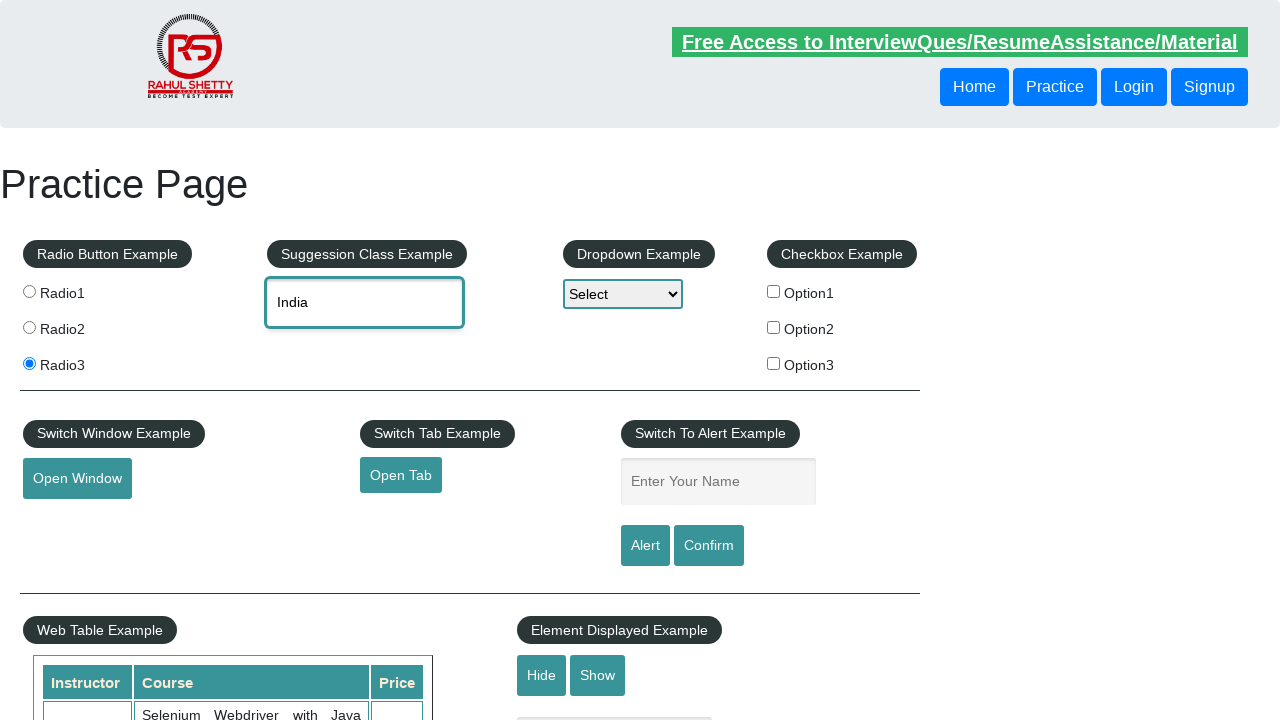

Clicked the dropdown menu at (623, 294) on #dropdown-class-example
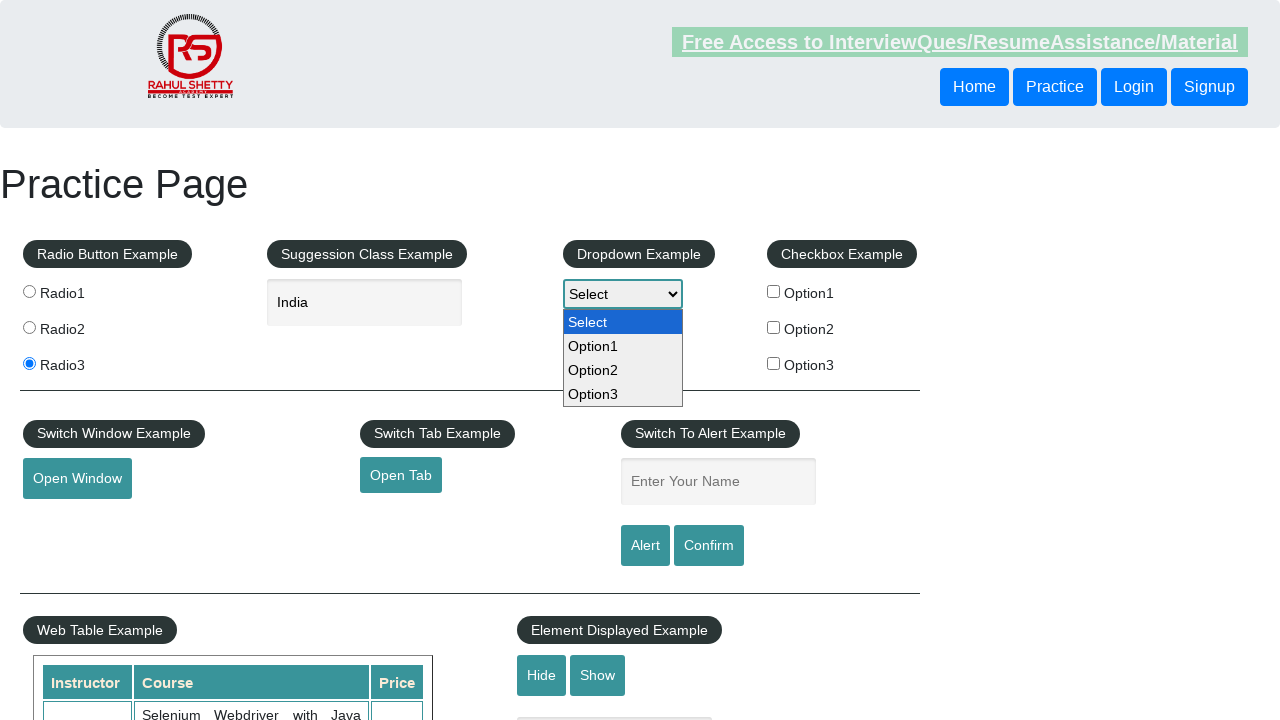

Selected first option from dropdown on #dropdown-class-example
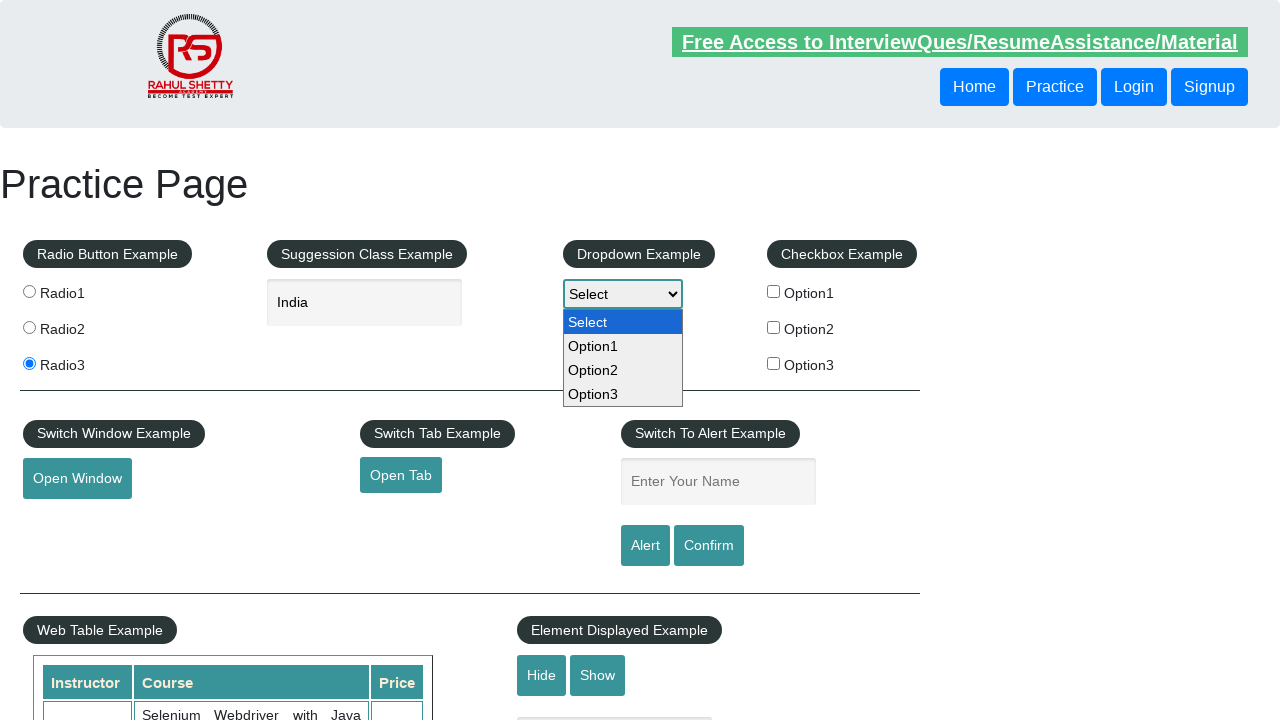

Clicked a checkbox at (774, 291) on #checkbox-example input[type='checkbox'] >> nth=0
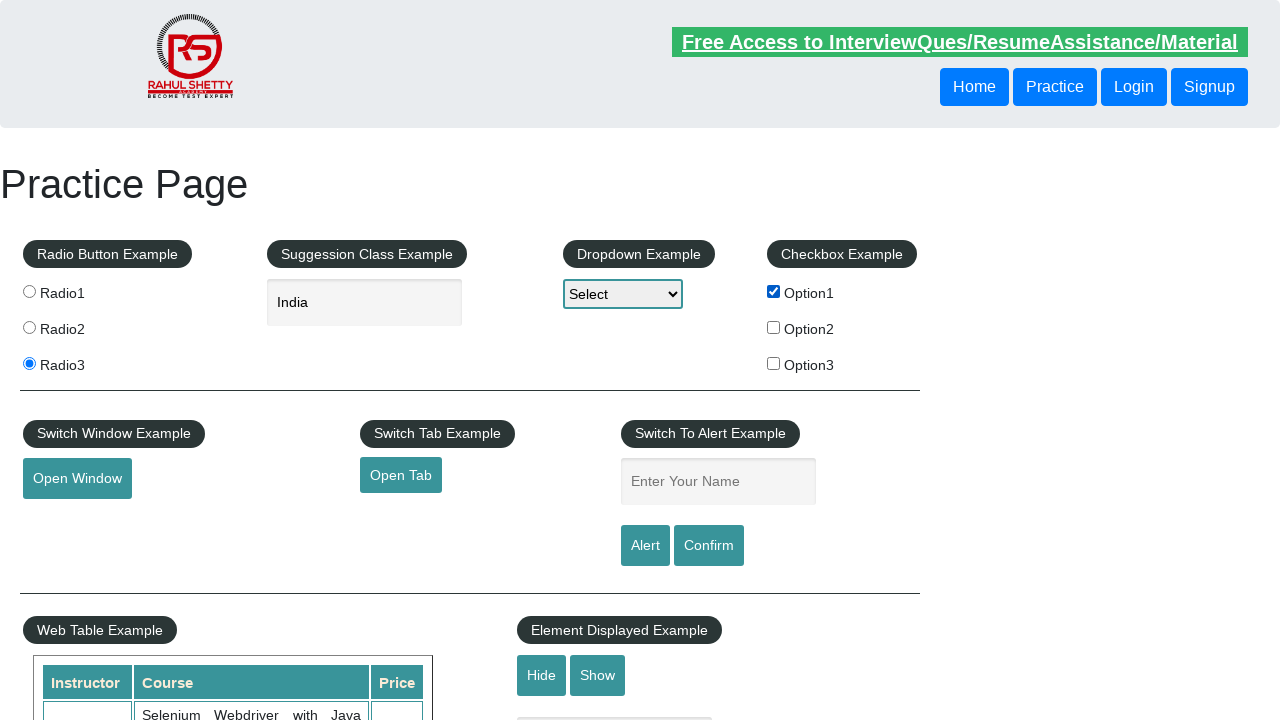

Clicked a checkbox at (774, 327) on #checkbox-example input[type='checkbox'] >> nth=1
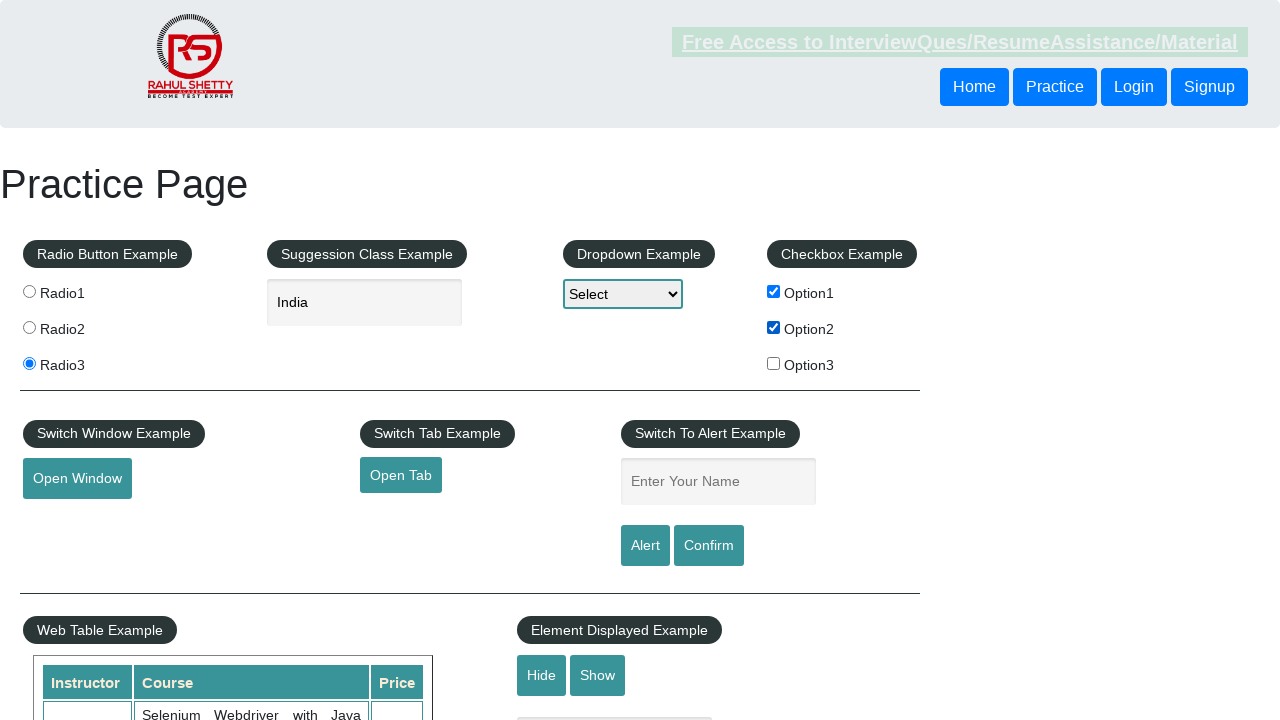

Clicked a checkbox at (774, 363) on #checkbox-example input[type='checkbox'] >> nth=2
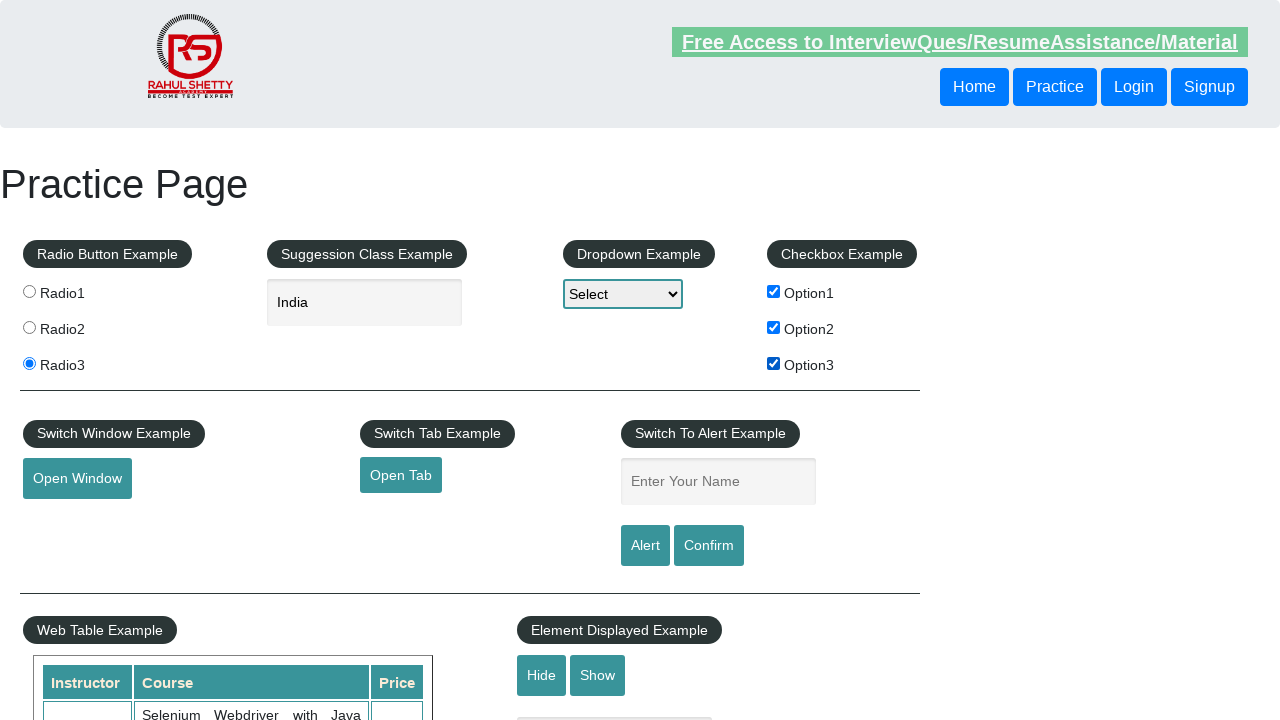

Clicked button to open new window at (77, 479) on #openwindow
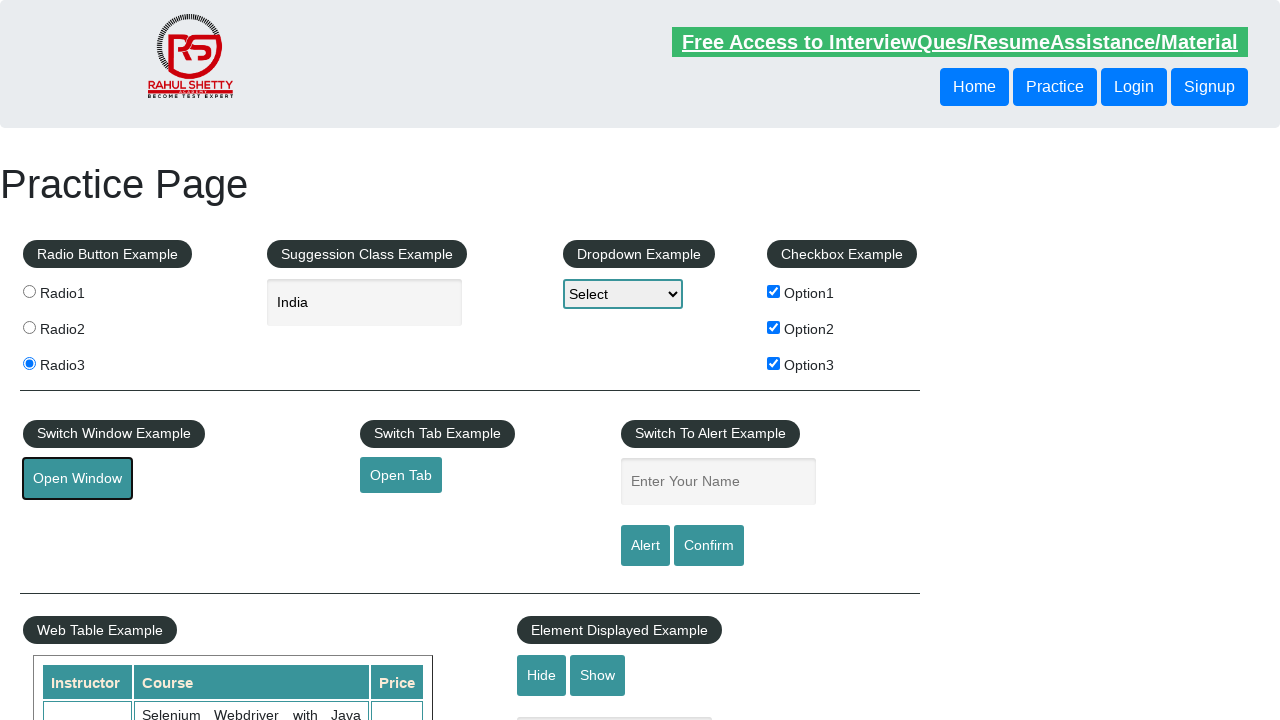

New window opened successfully
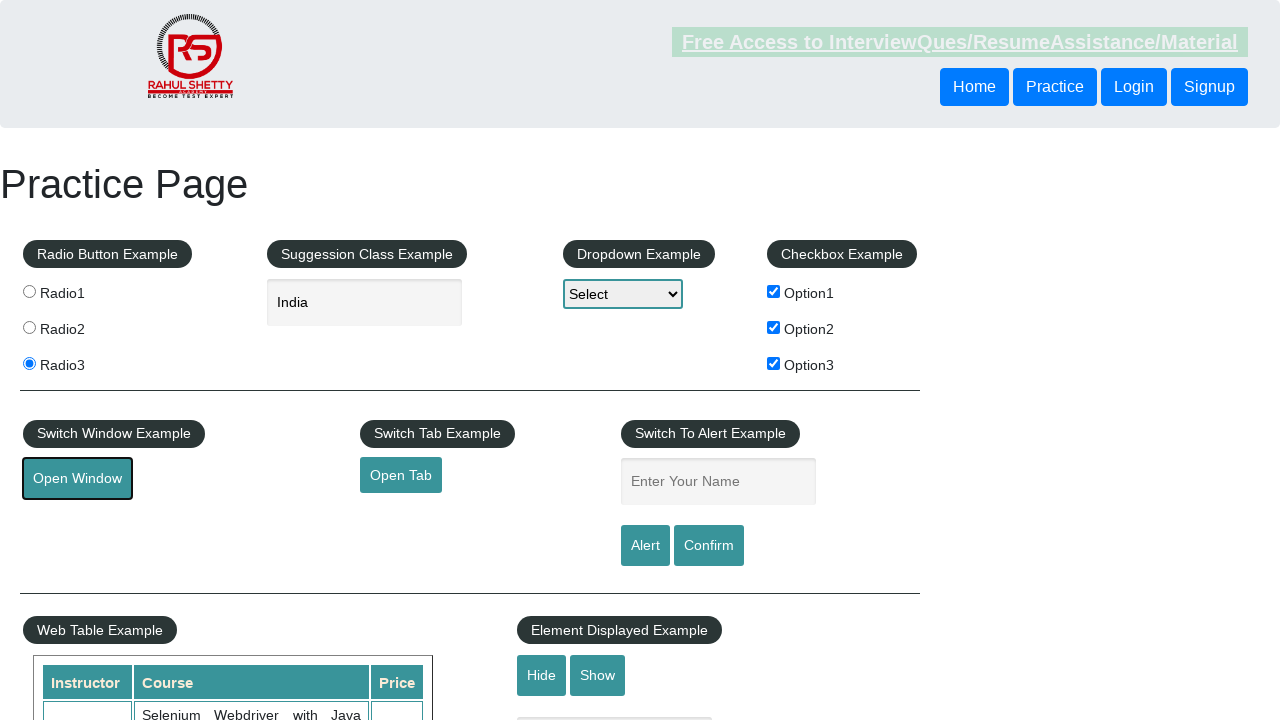

Waited for content to load in new window
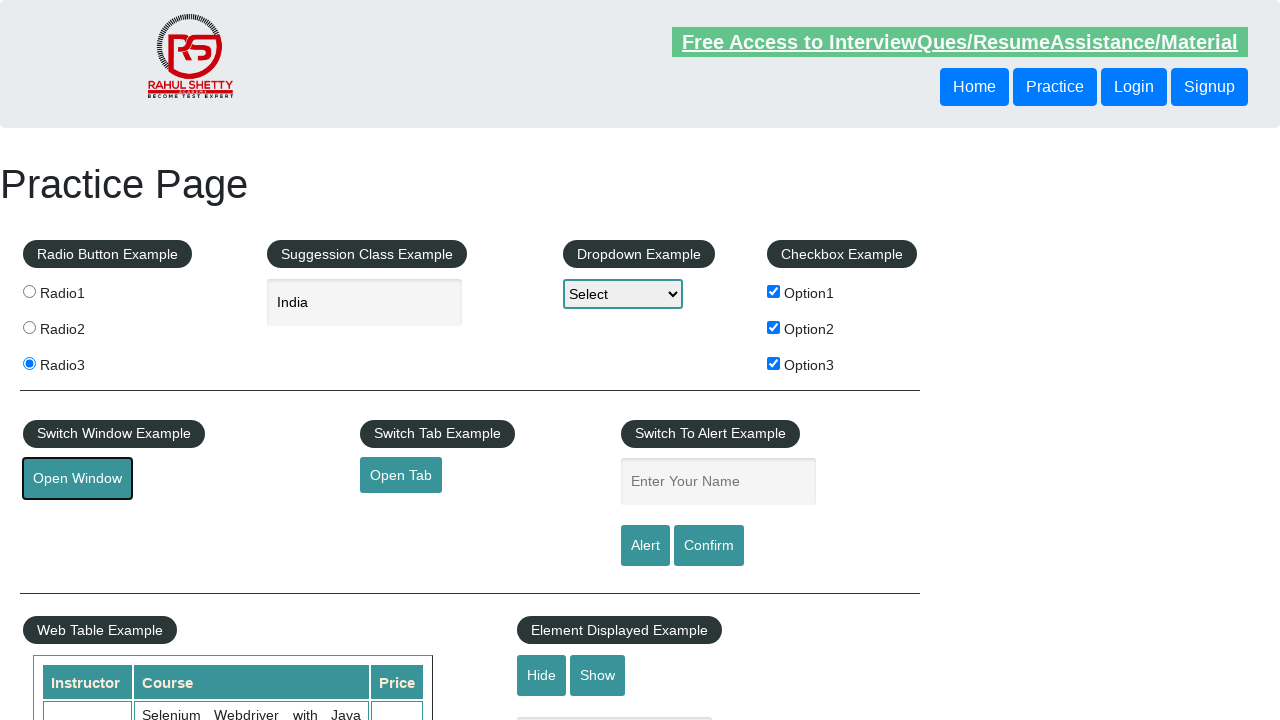

Closed the new window
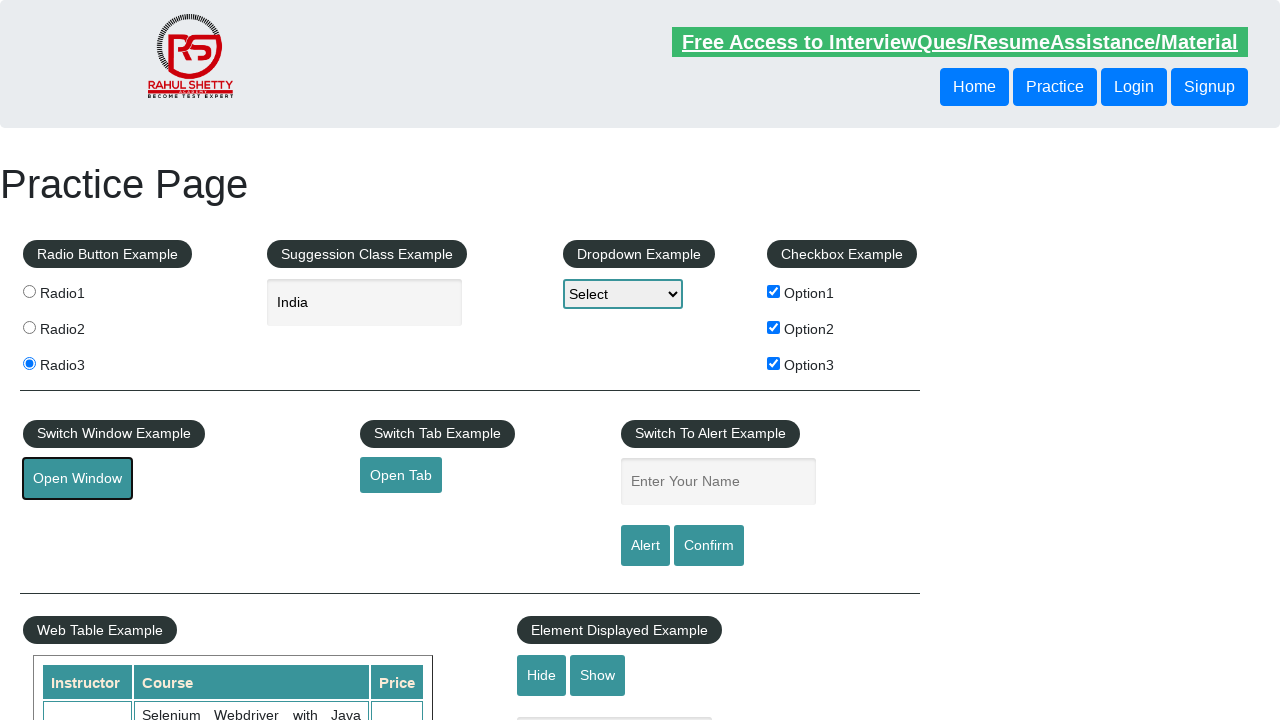

Clicked button to open new tab at (401, 475) on .cen-align #opentab
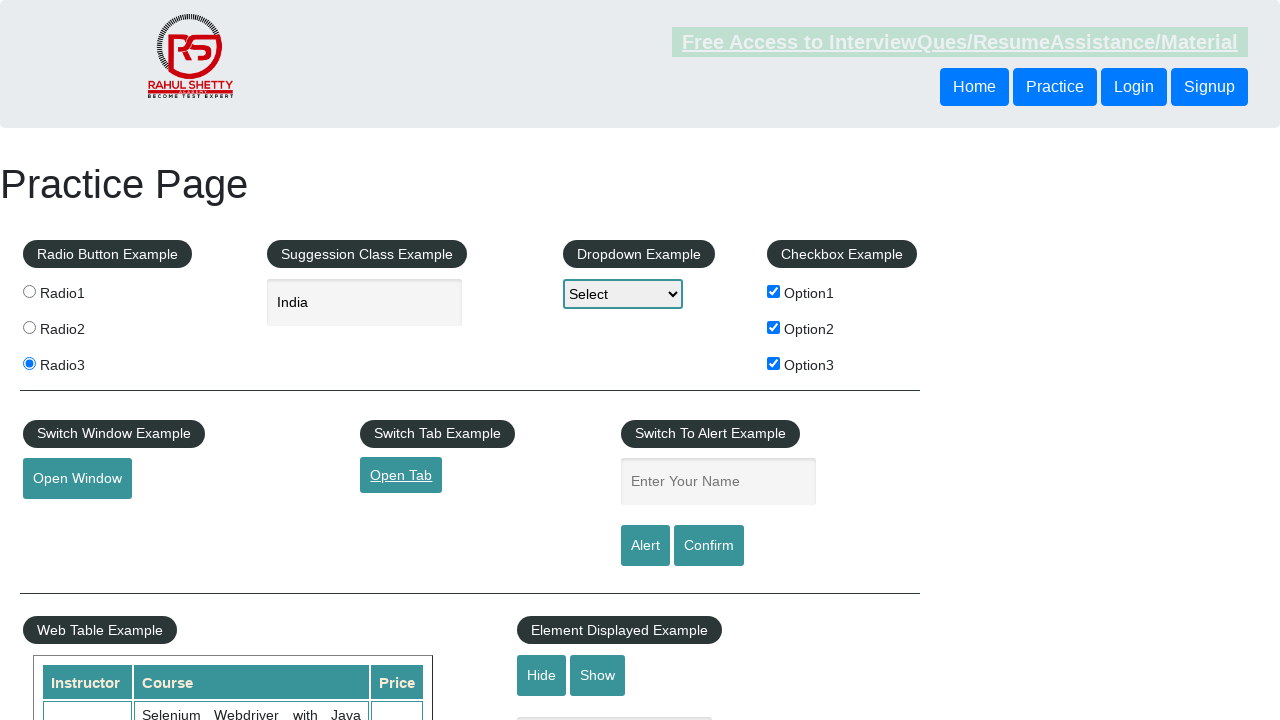

New tab opened successfully
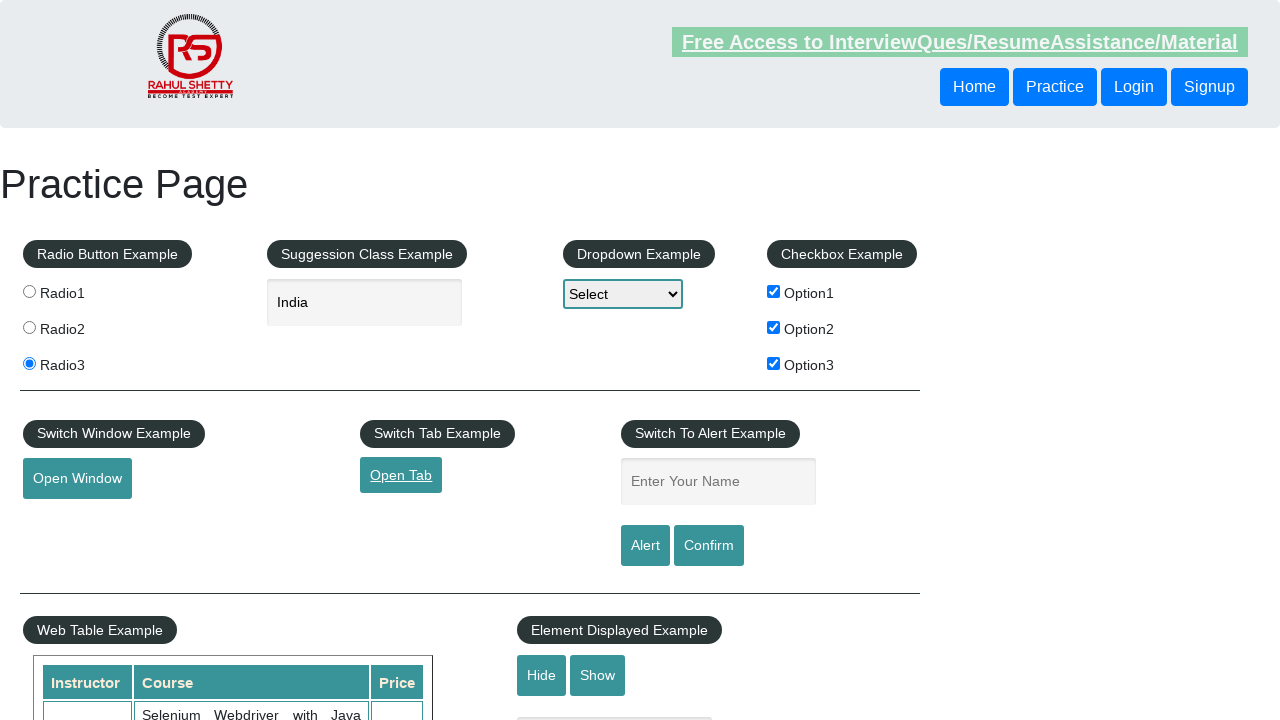

Closed the new tab
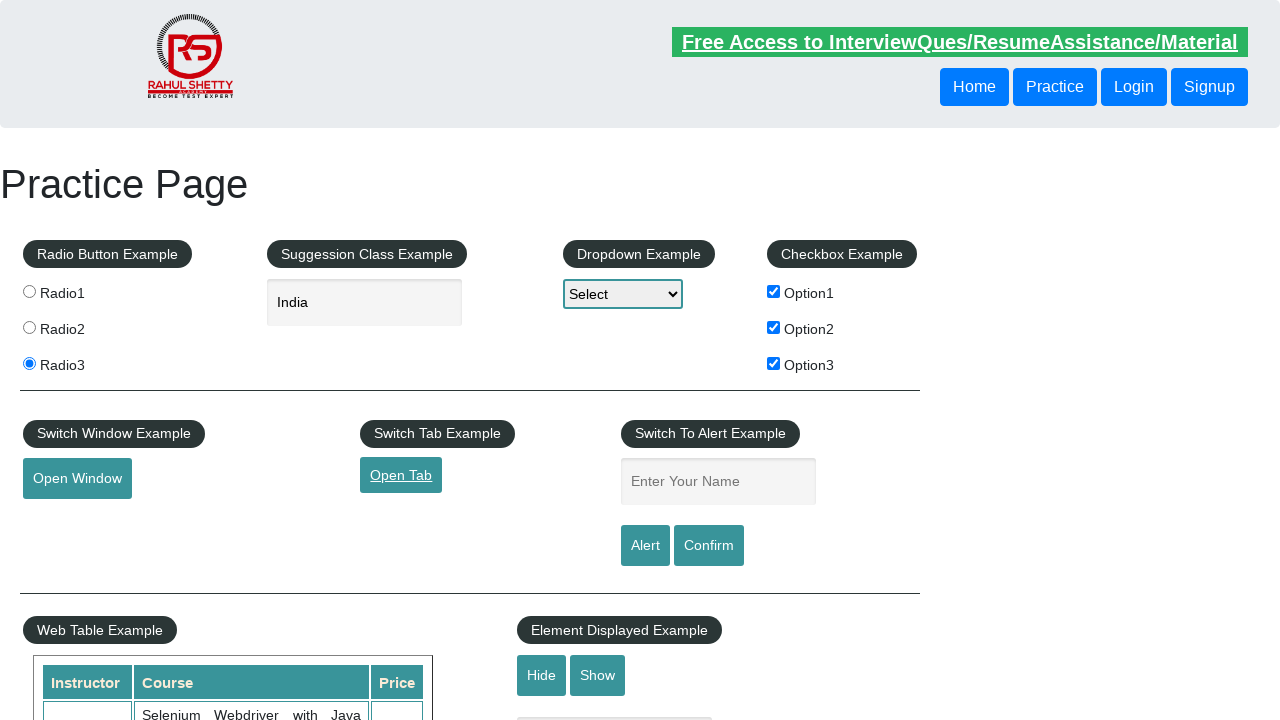

Filled name field with 'Abhijeet' on #name
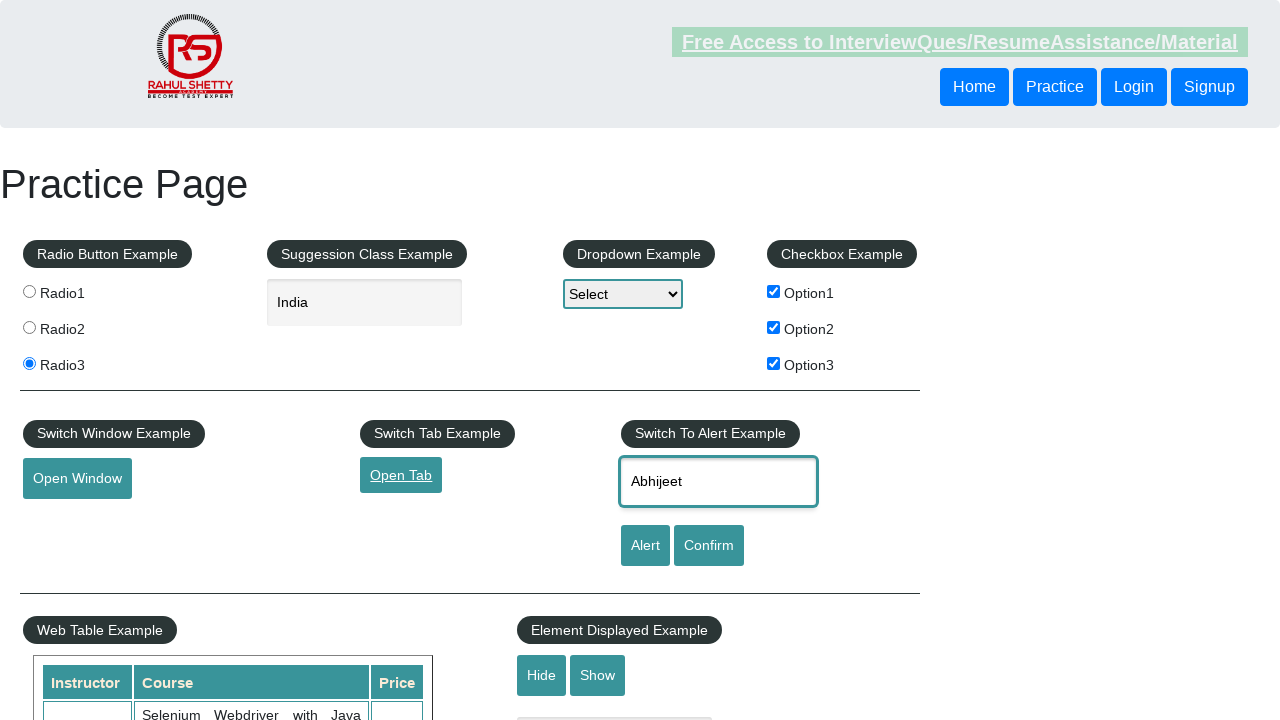

Set up dialog handler to dismiss alerts
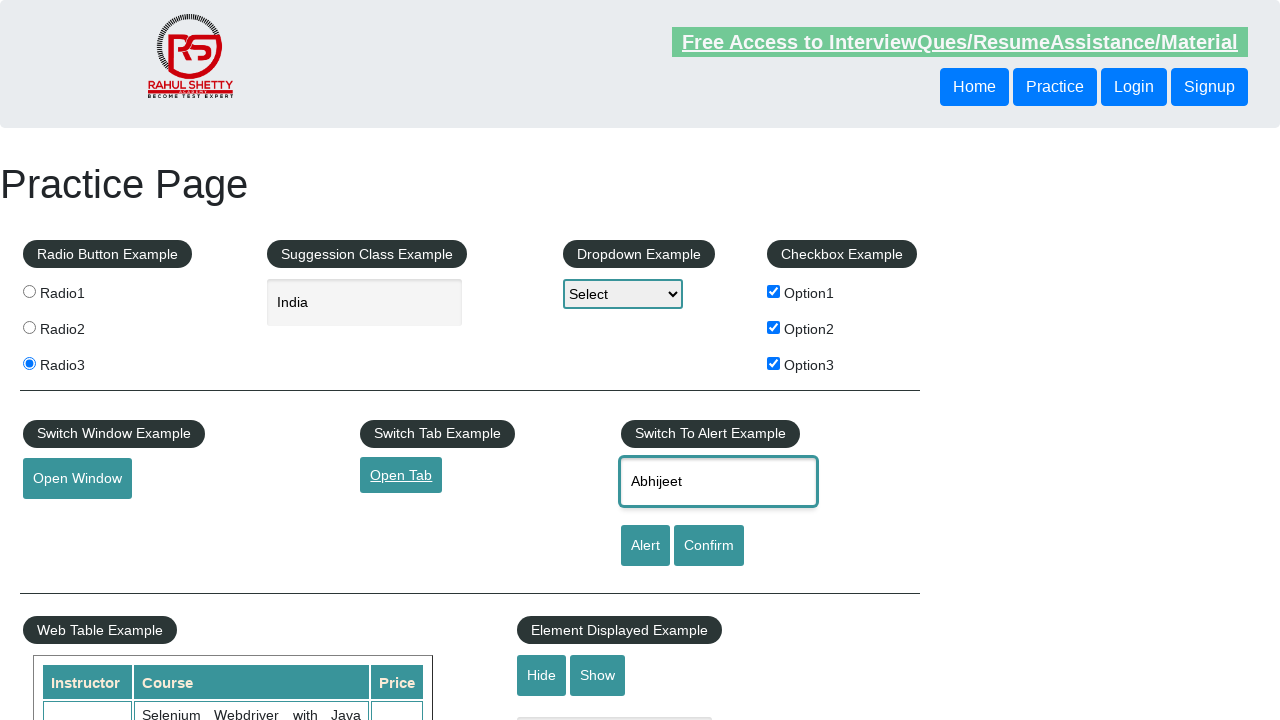

Clicked alert button and dismissed the alert at (645, 546) on #alertbtn
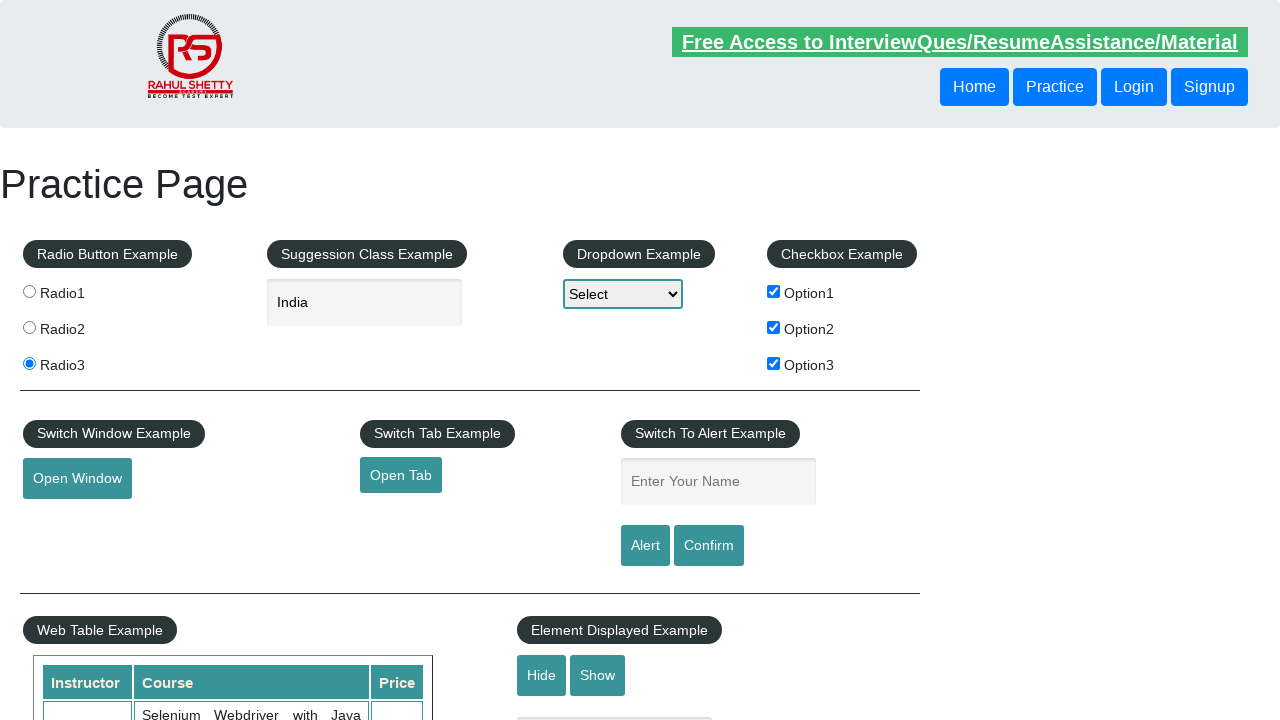

Filled name field with 'Abhijeet' again on #name
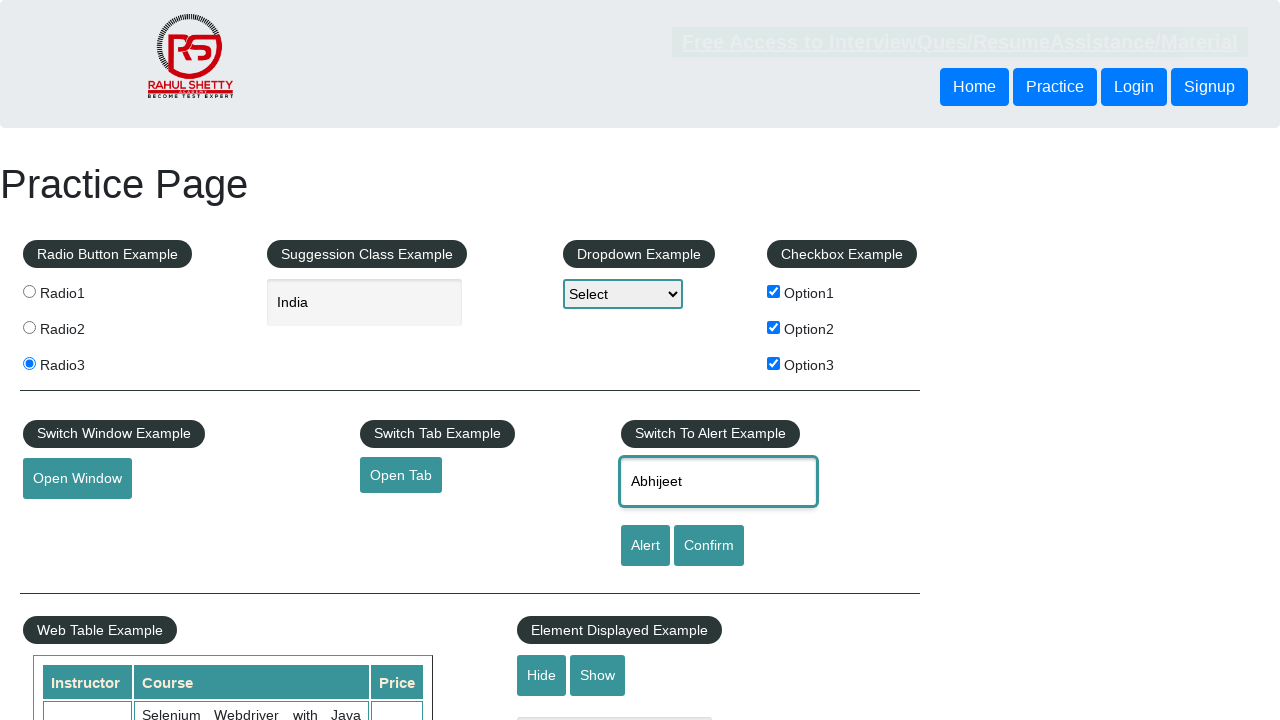

Set up dialog handler to accept alerts
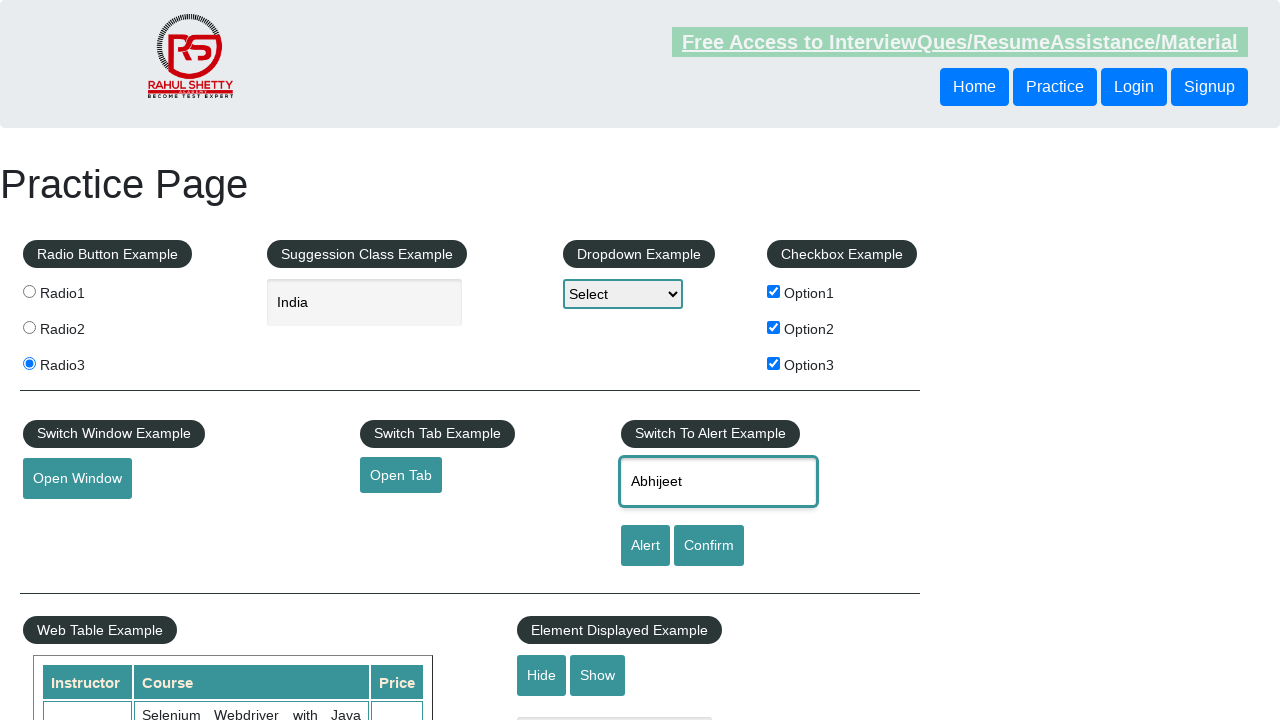

Clicked confirm button and accepted the alert at (709, 546) on #confirmbtn
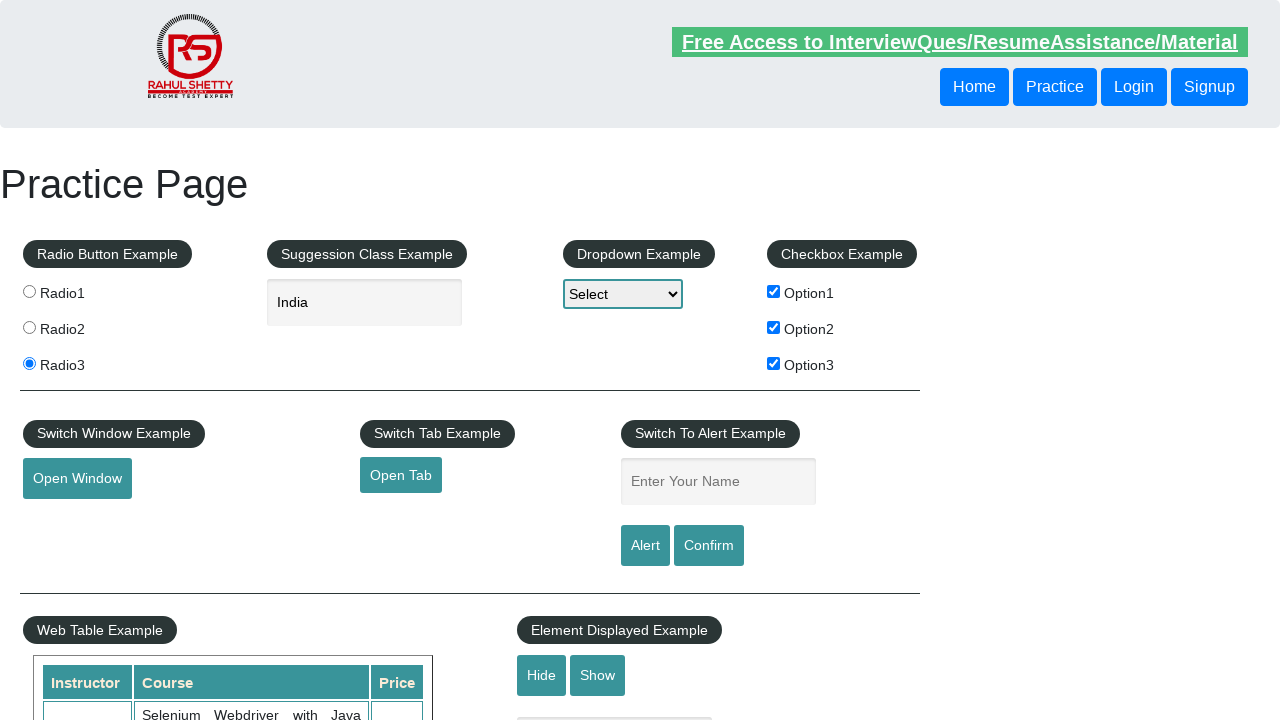

Scrolled down the page by 500 pixels
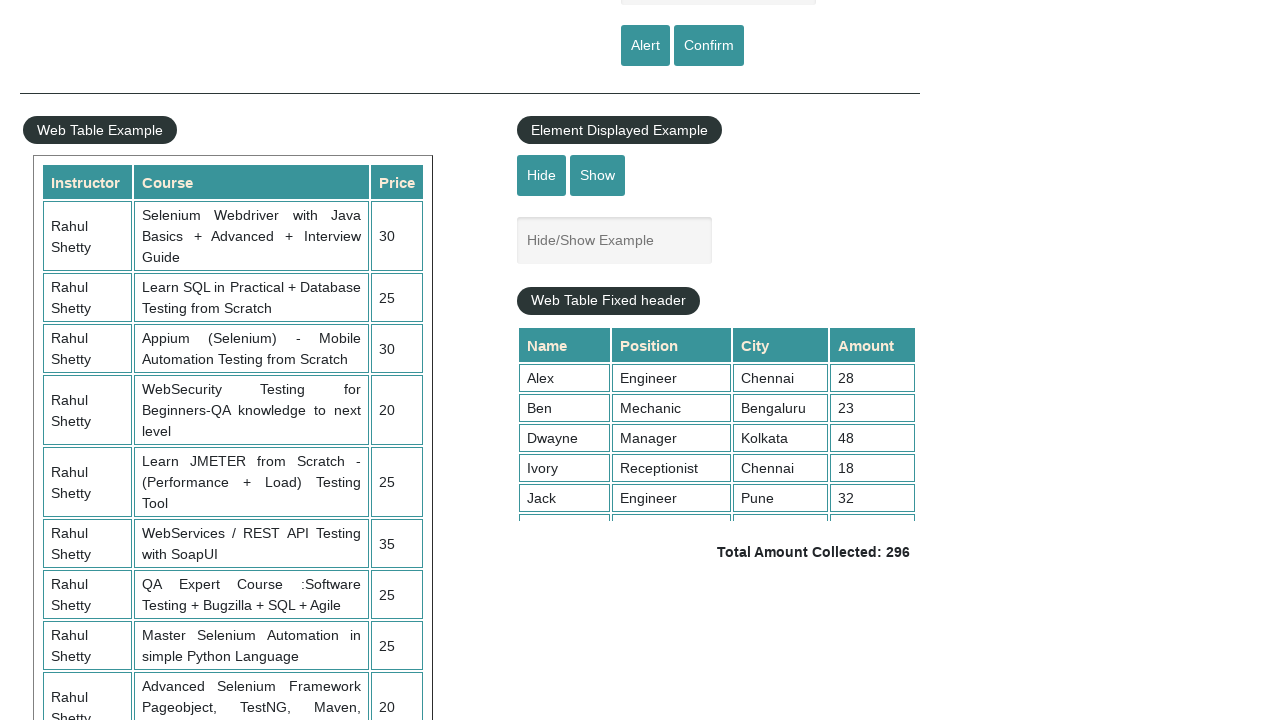

Scrolled to the 9th row in the table
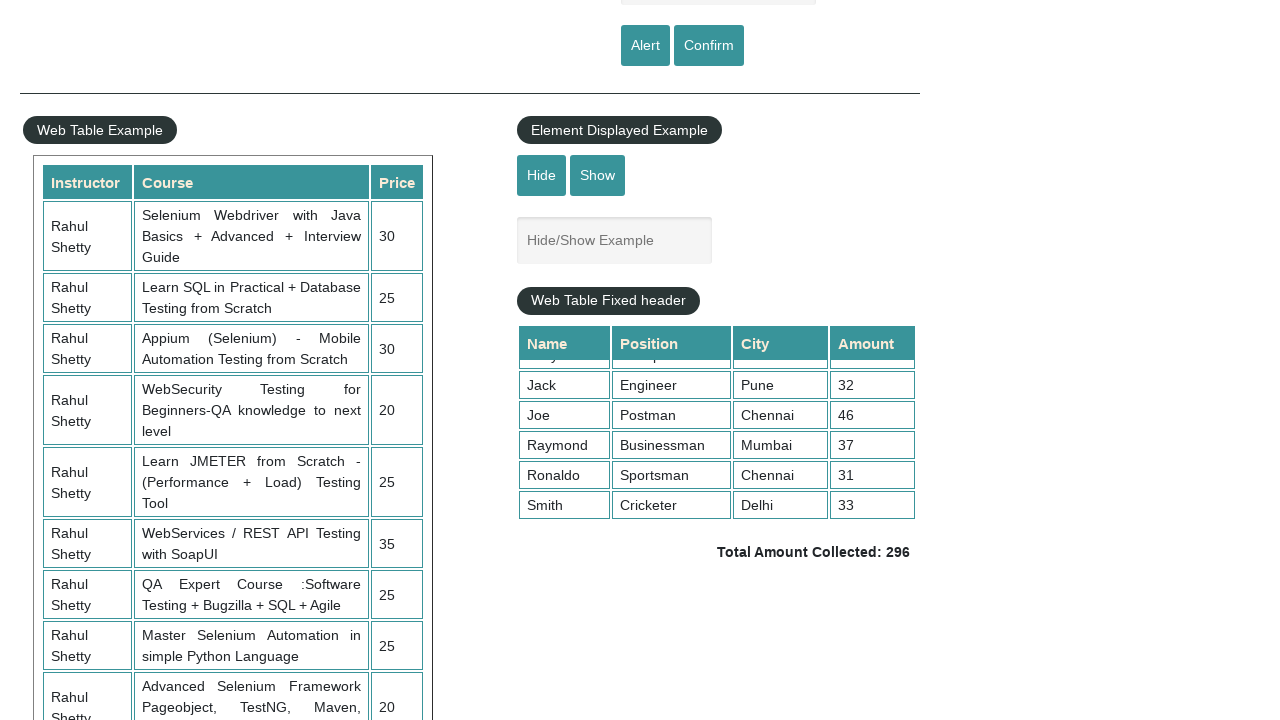

Hovered mouse over the hover element at (83, 361) on #mousehover
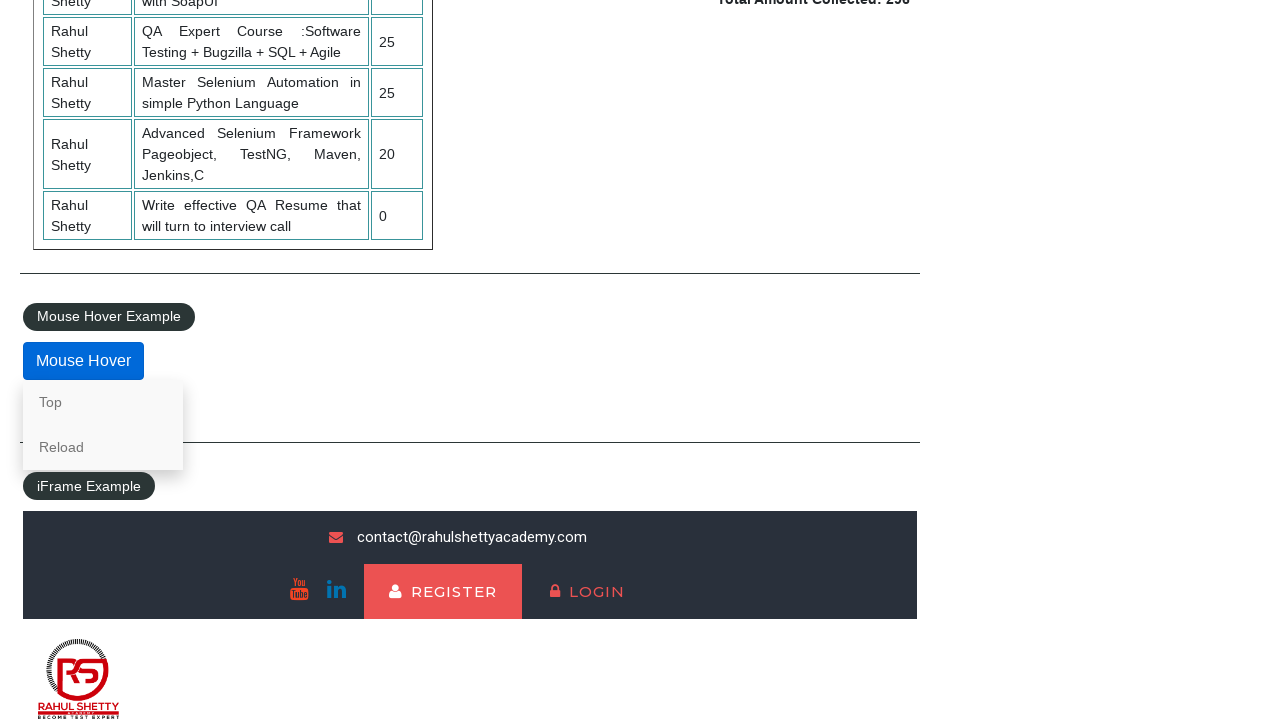

Switched to the courses iframe
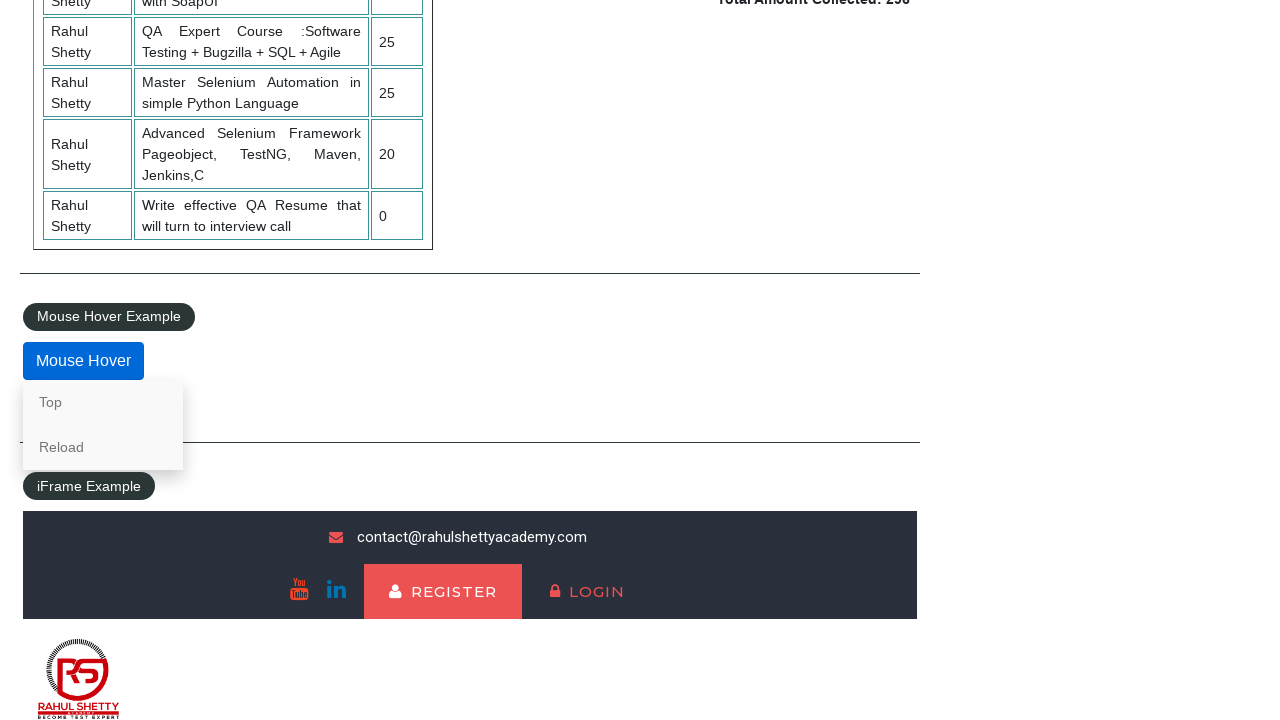

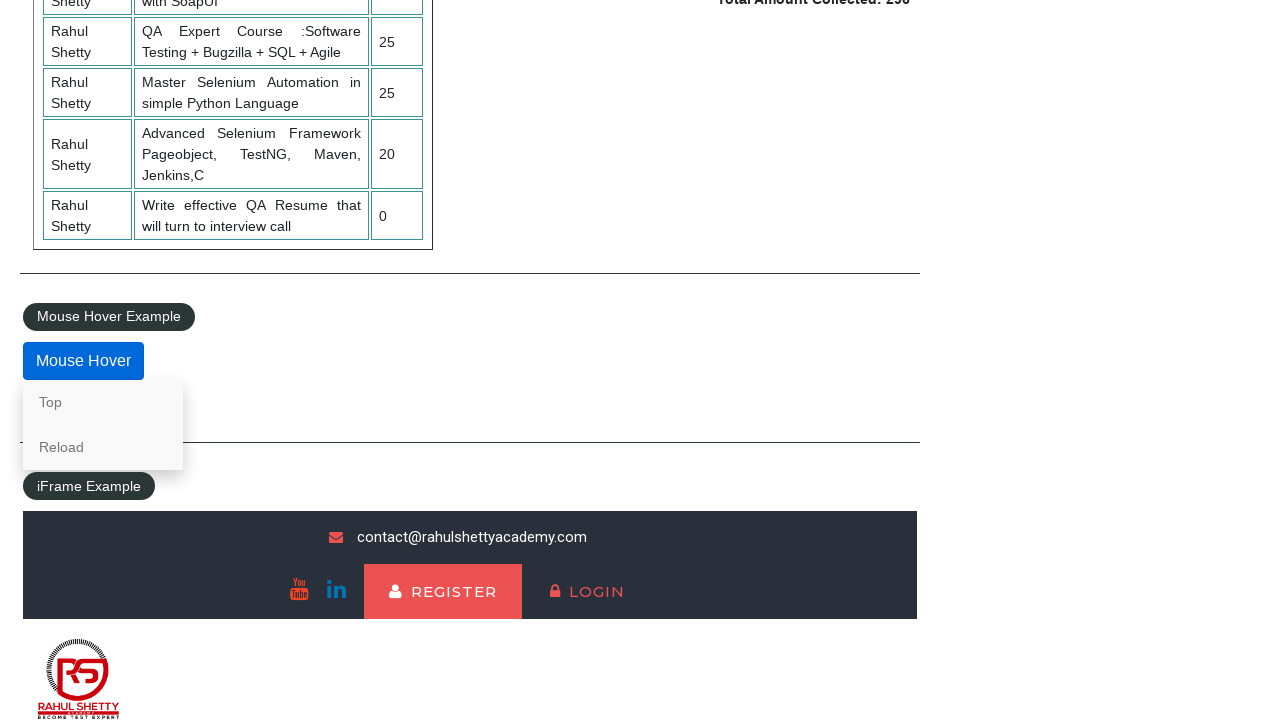